Tests image search functionality by entering a search query and pressing Enter to find similar images

Starting URL: https://lexica.art/

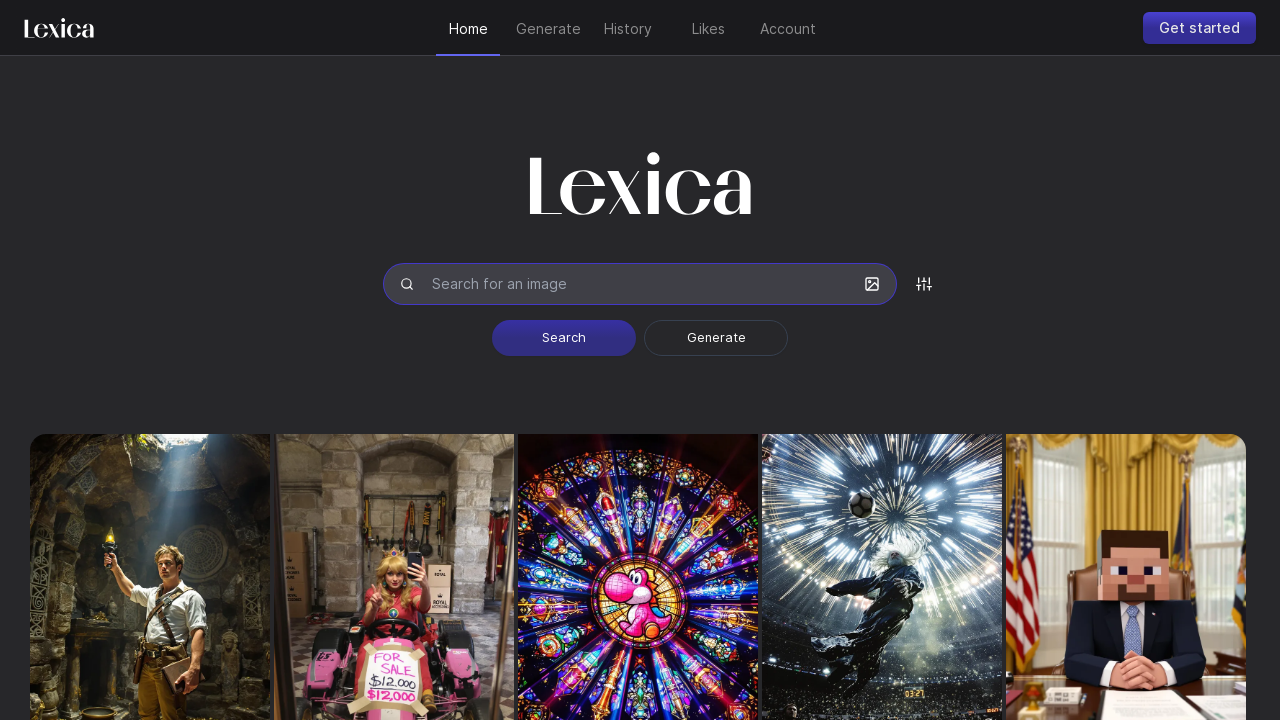

Filled search field with 'abstract art colorful' on #main-search
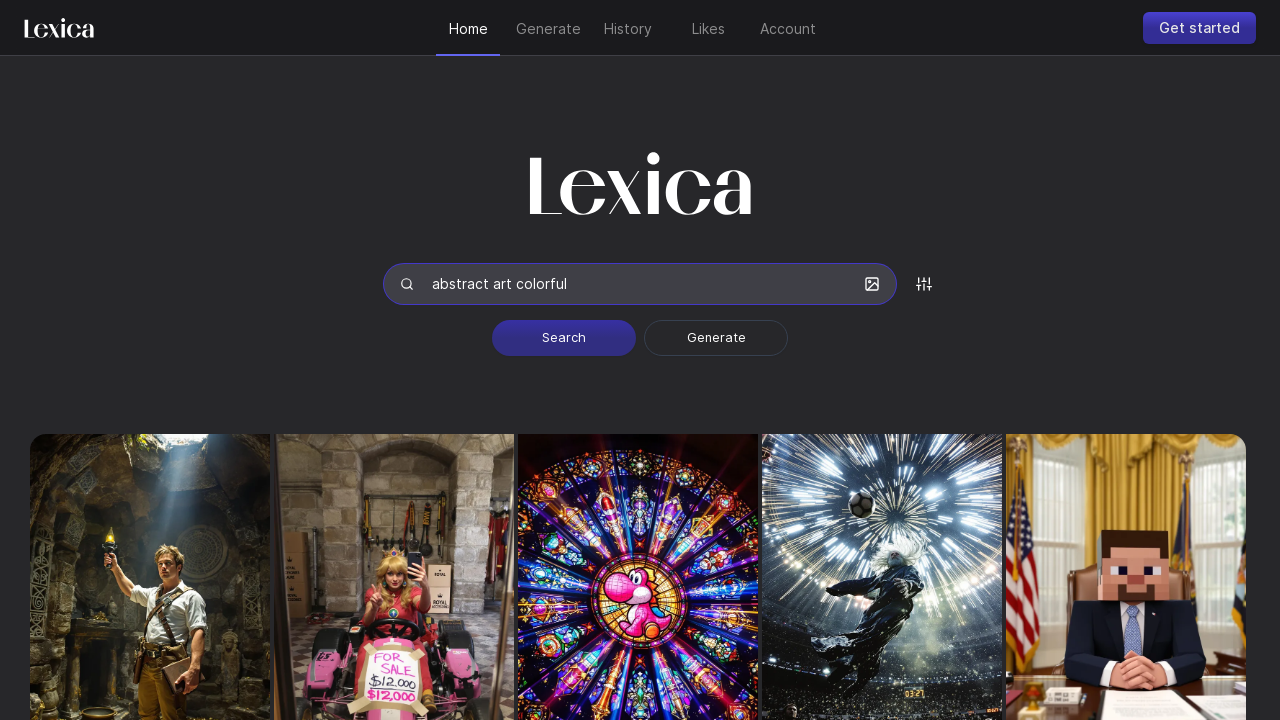

Pressed Enter to search for similar images on #main-search
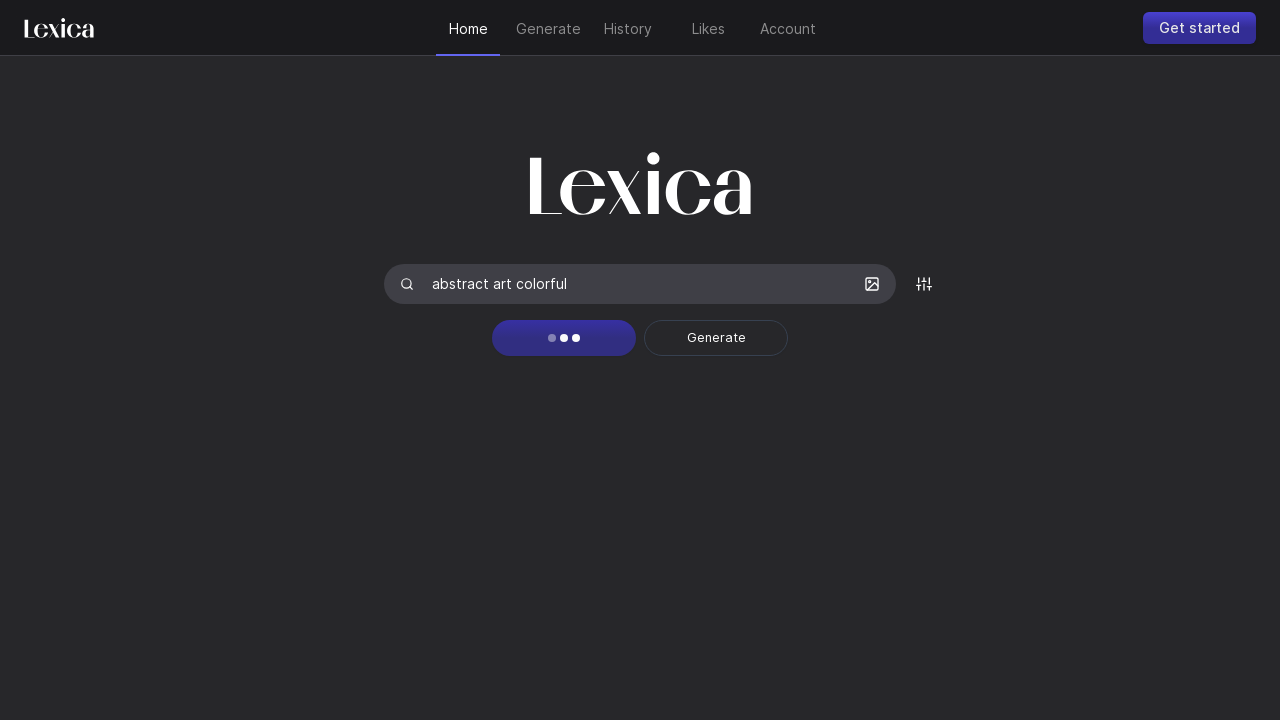

Image results loaded successfully
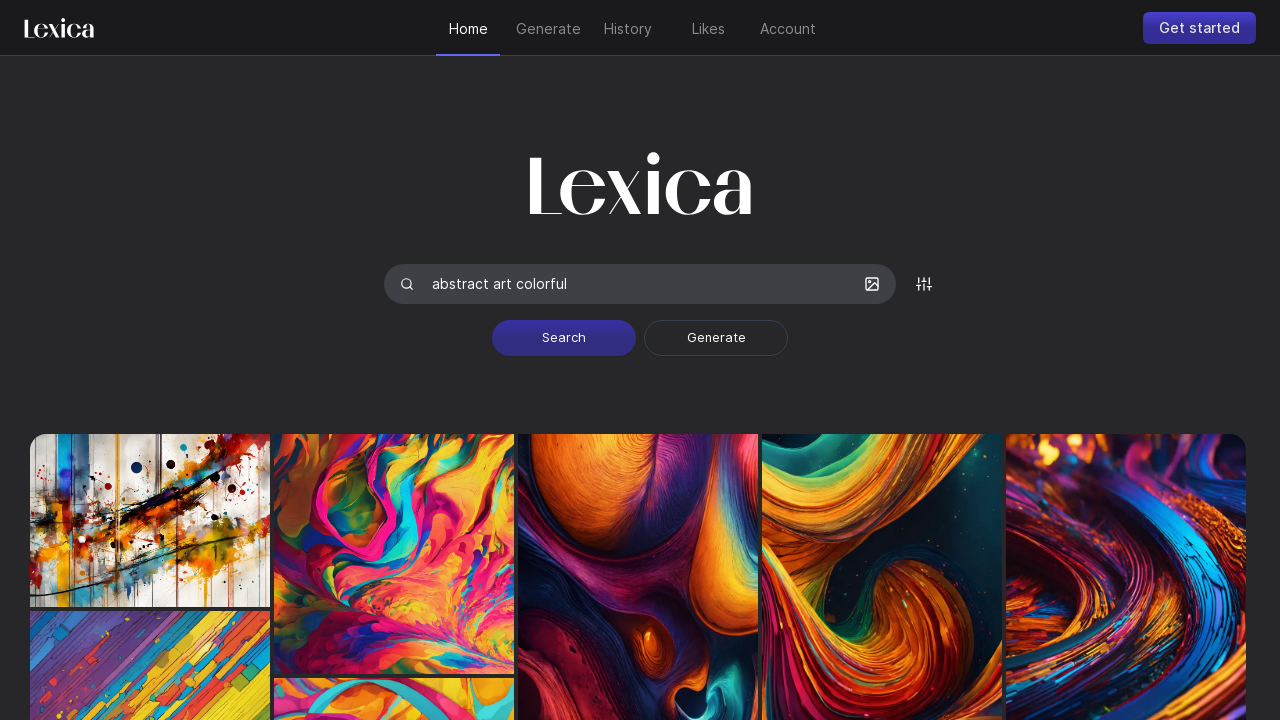

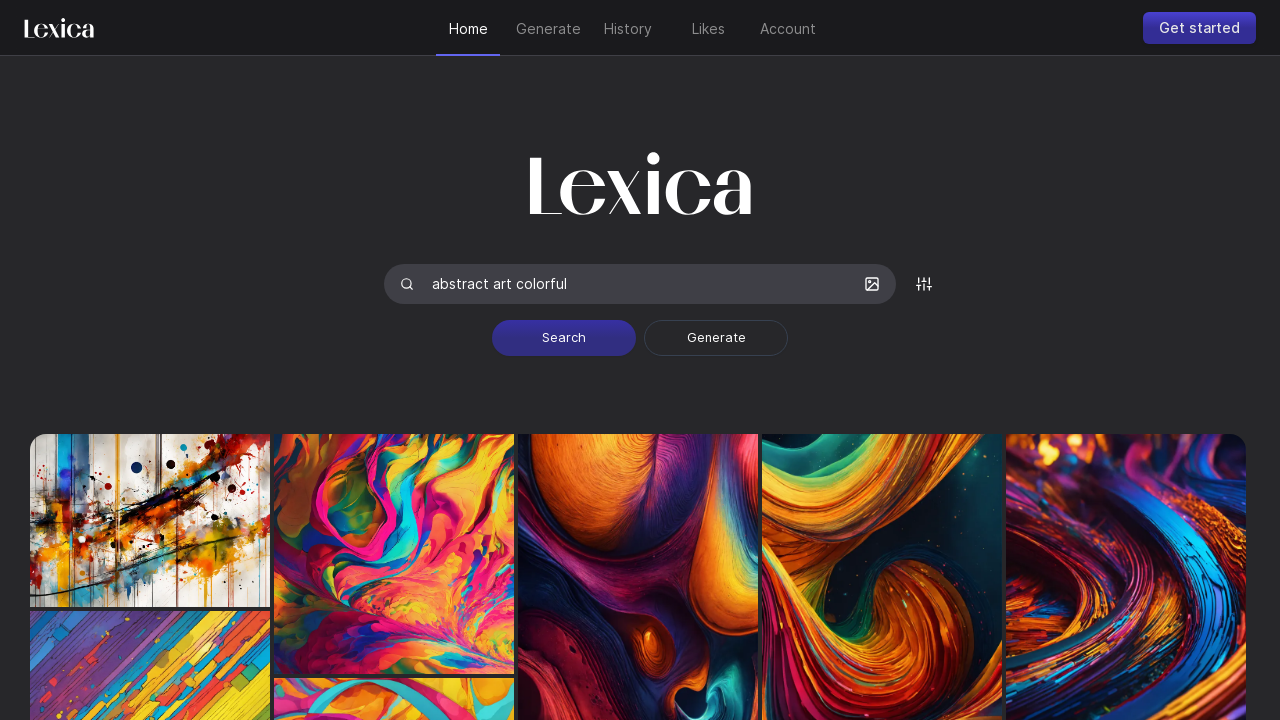